Tests checkbox functionality on TutorialsPoint practice page by expanding a section, clicking checkboxes, and verifying their selected states

Starting URL: https://www.tutorialspoint.com/selenium/practice/check-box.php

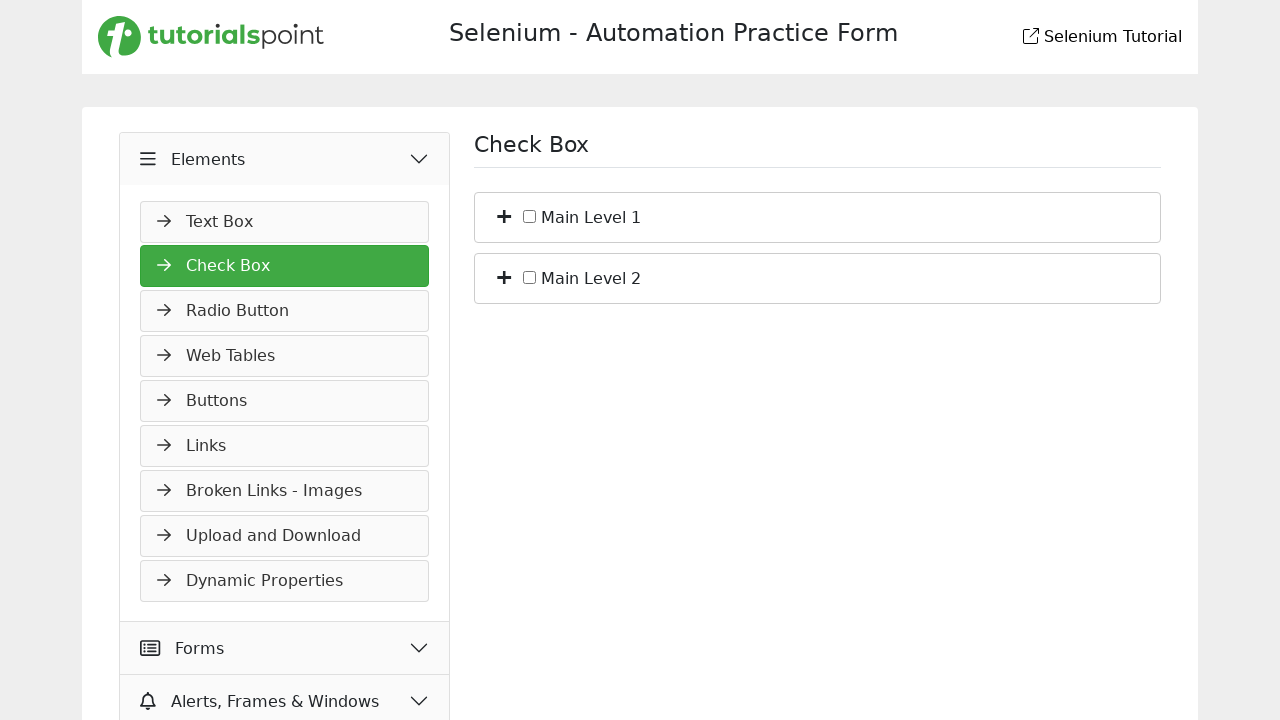

Navigated to TutorialsPoint checkbox practice page
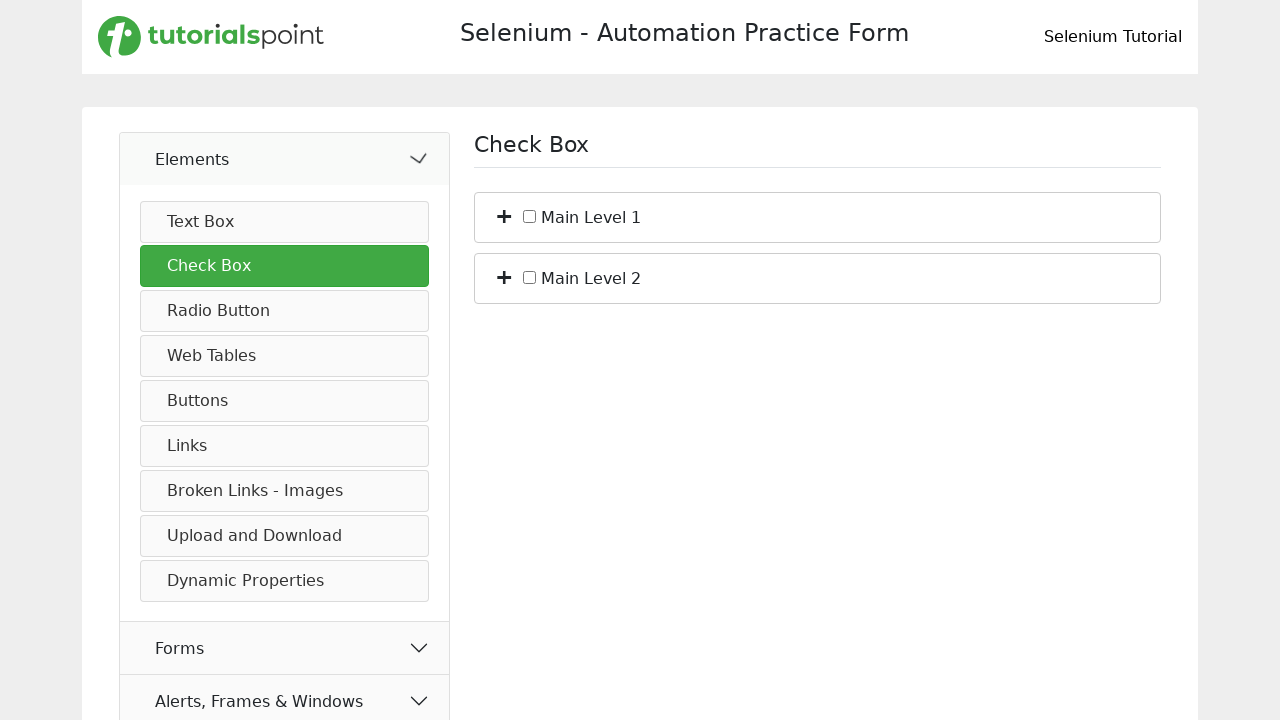

Clicked expand button to reveal checkboxes at (504, 215) on xpath=//*[@id='bs_1']/span[1]
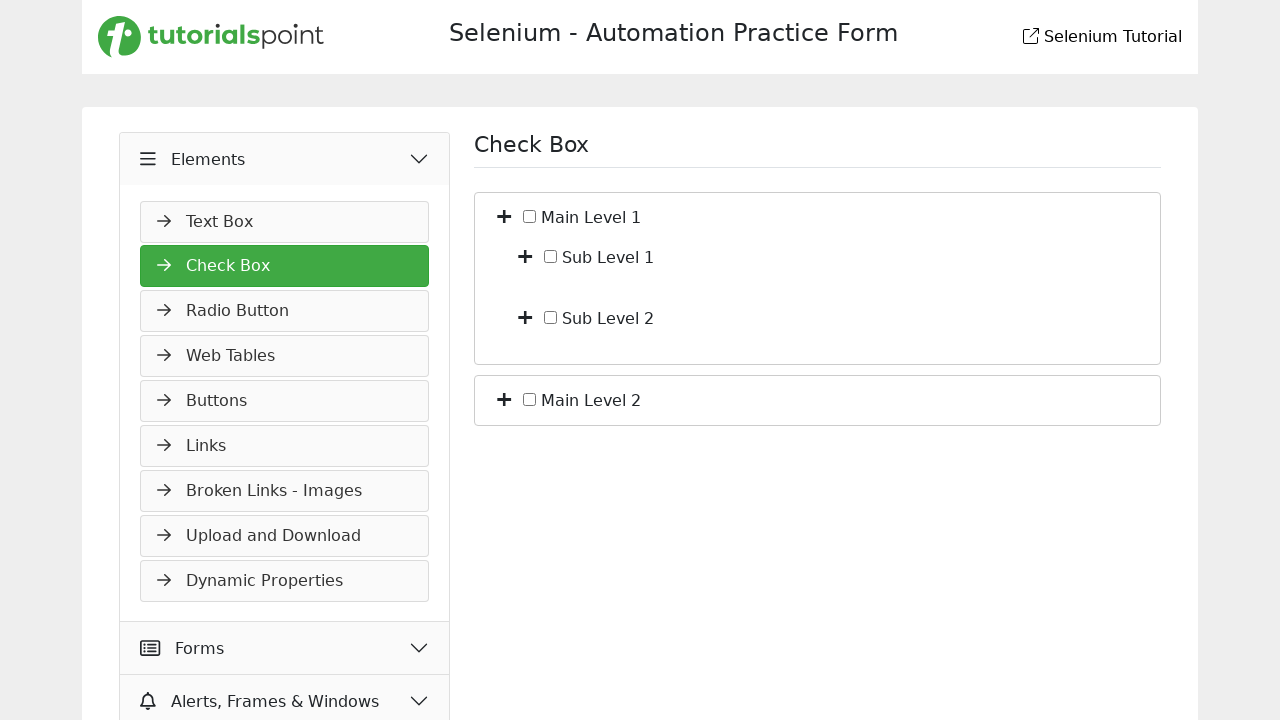

Clicked first checkbox at (551, 256) on #c_bf_1
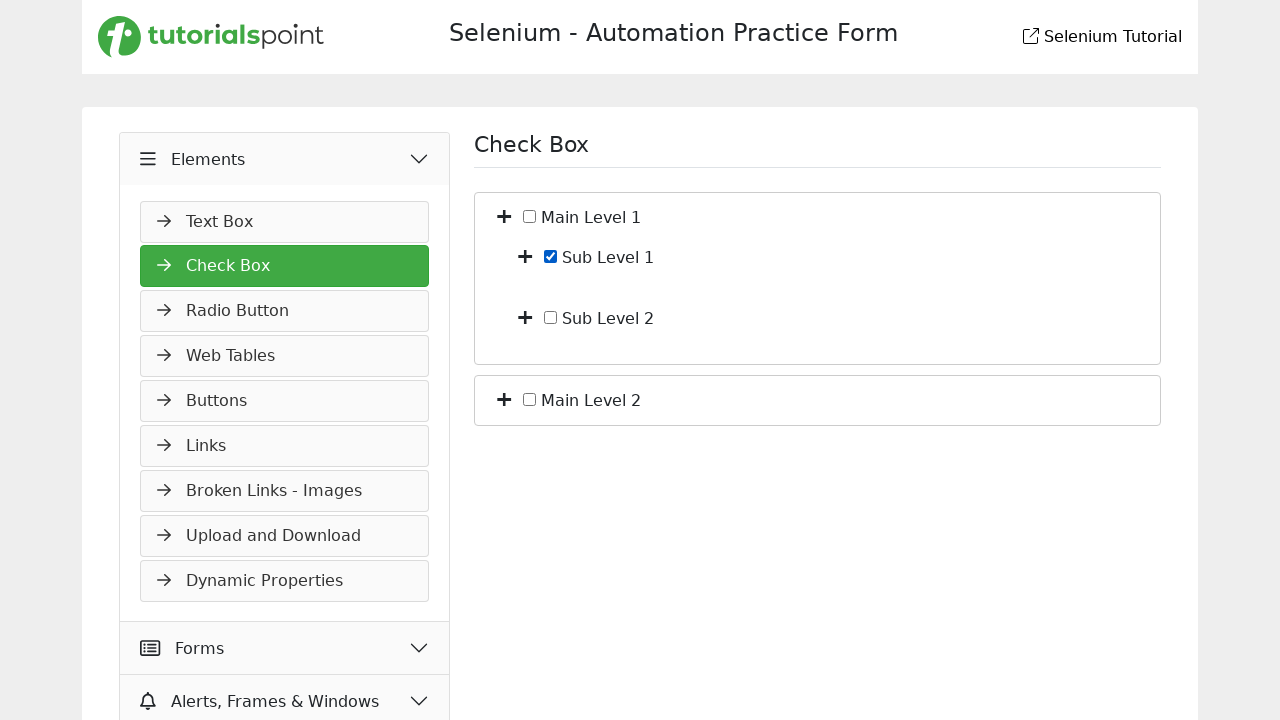

Clicked second checkbox at (551, 317) on #c_bf_2
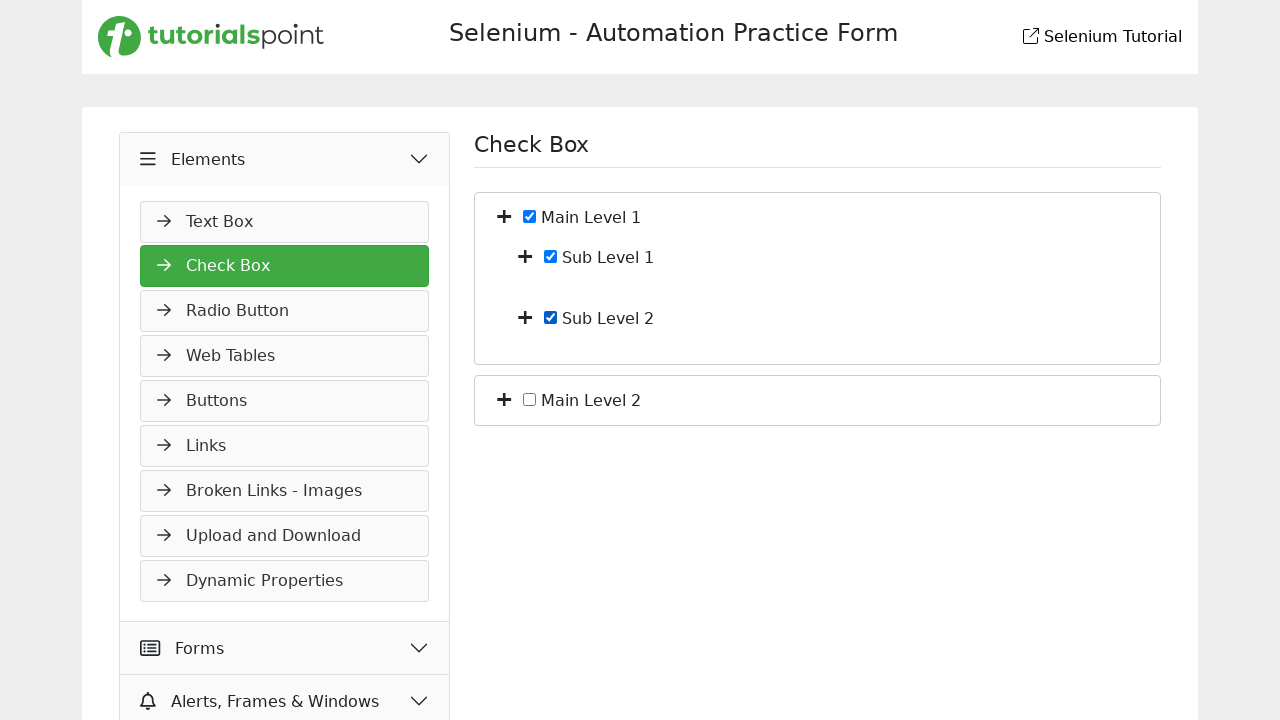

Verified that checkbox is selected
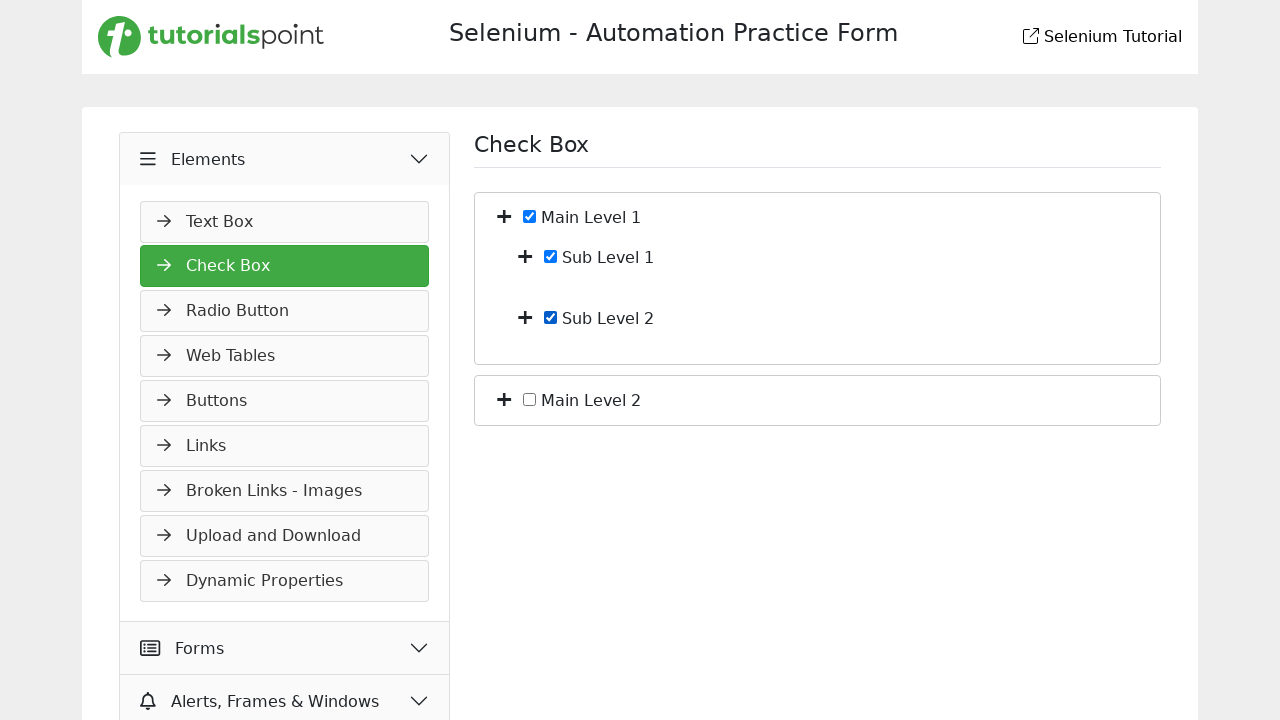

Clicked first checkbox again to uncheck it at (551, 256) on #c_bf_1
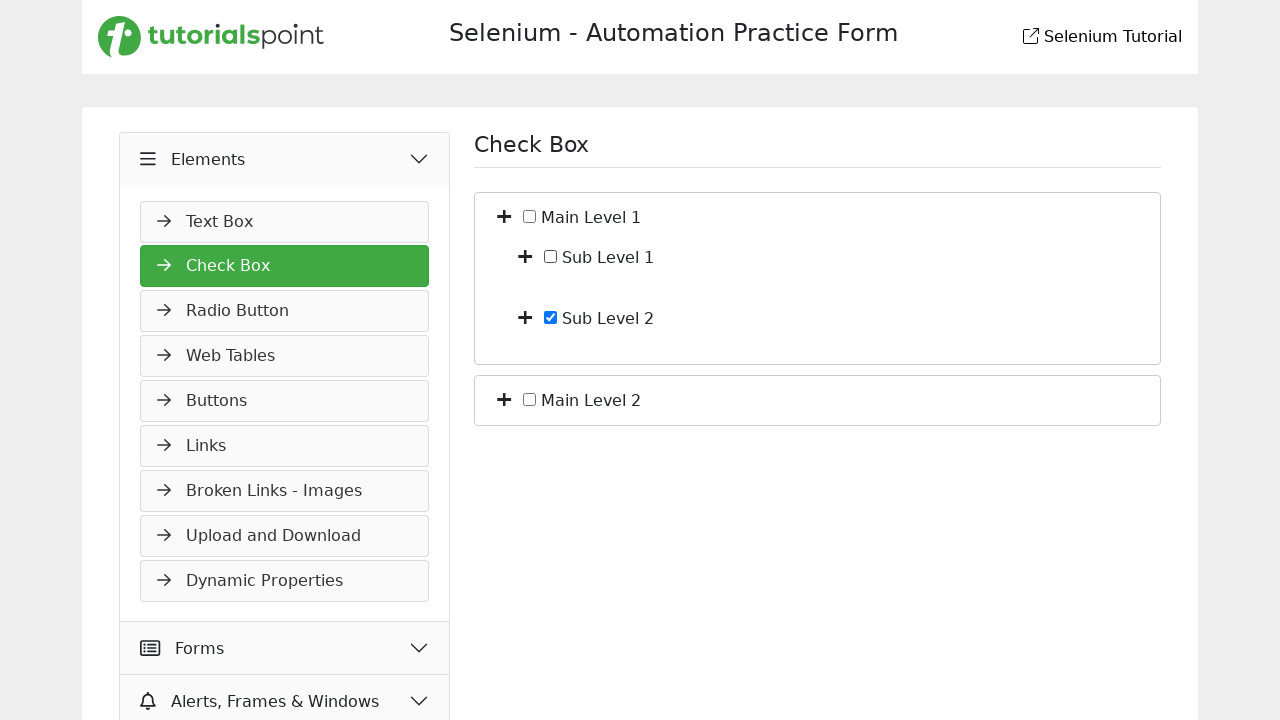

Verified that checkbox is no longer selected
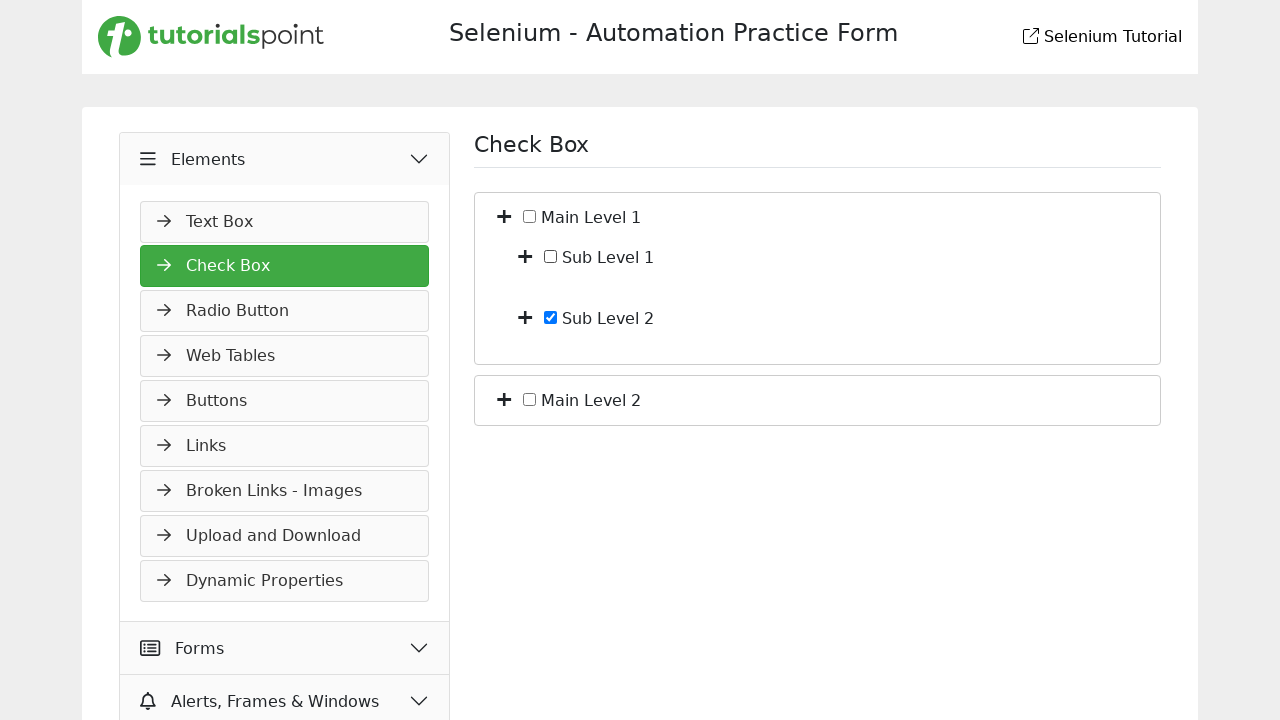

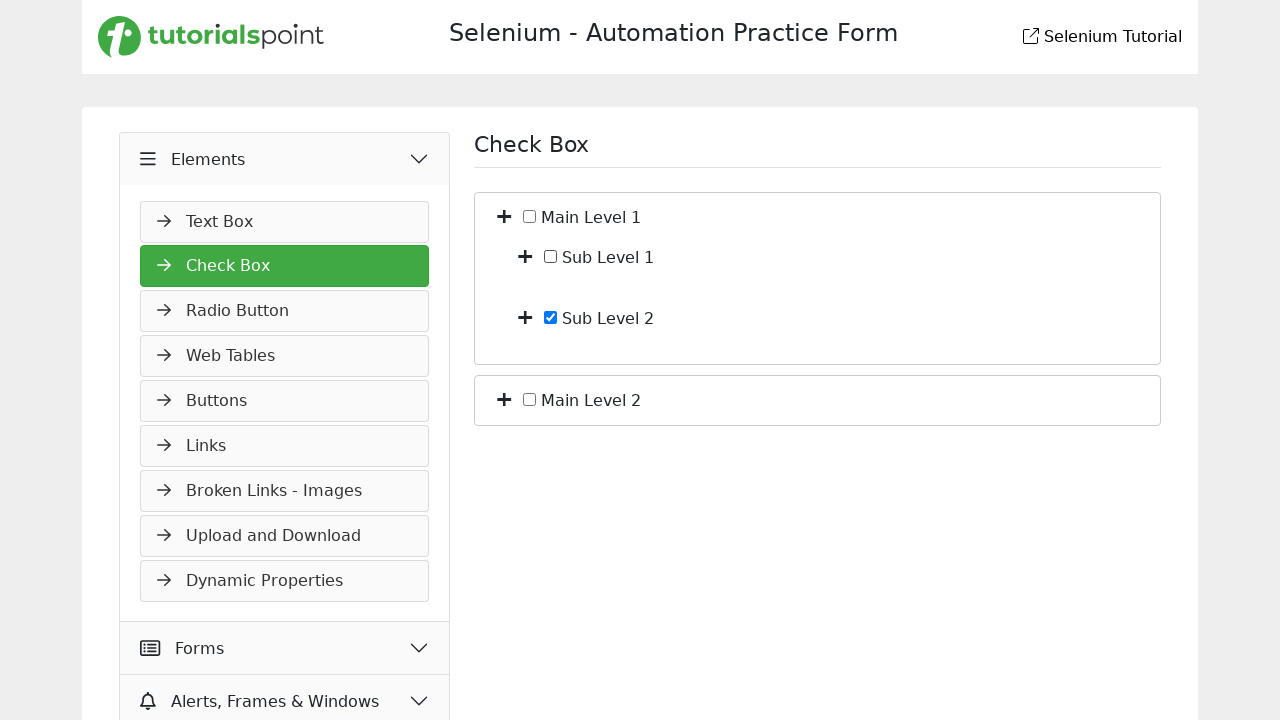